Tests checkout form submission by filling personal information, address, and payment details, then clicking the proceed button

Starting URL: https://getbootstrap.com/docs/4.0/examples/checkout/

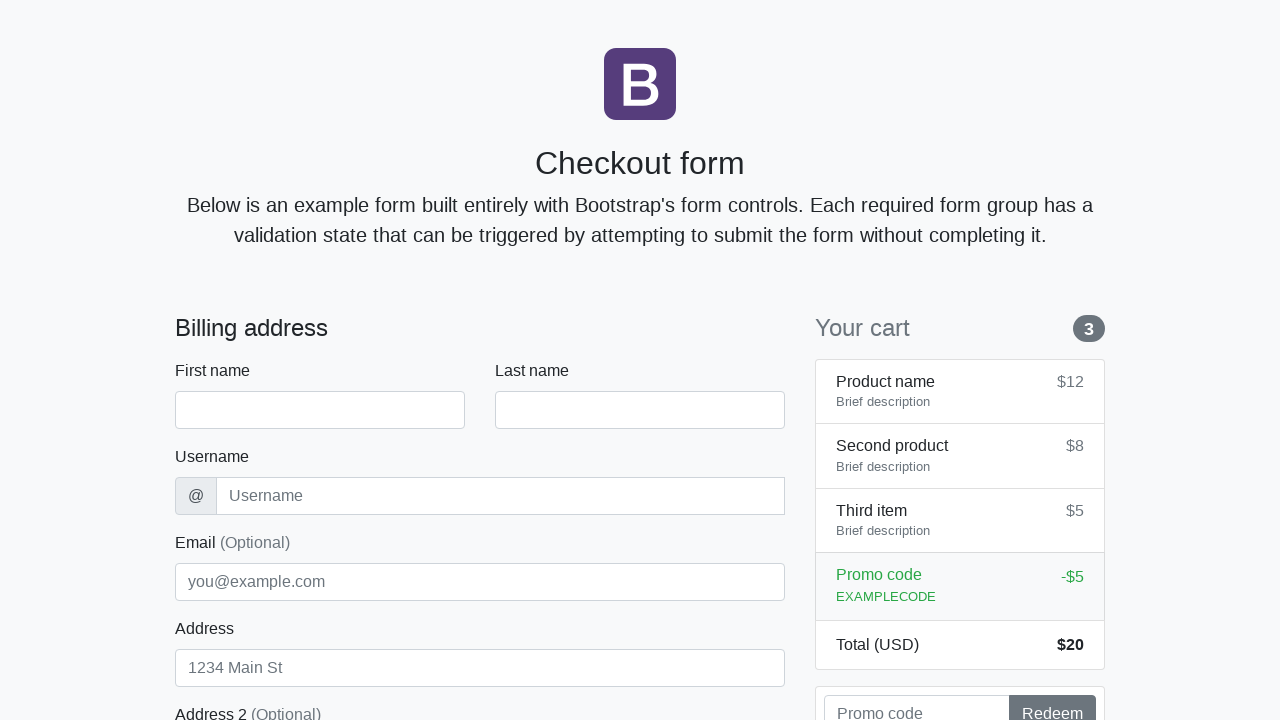

Waited for checkout form to load
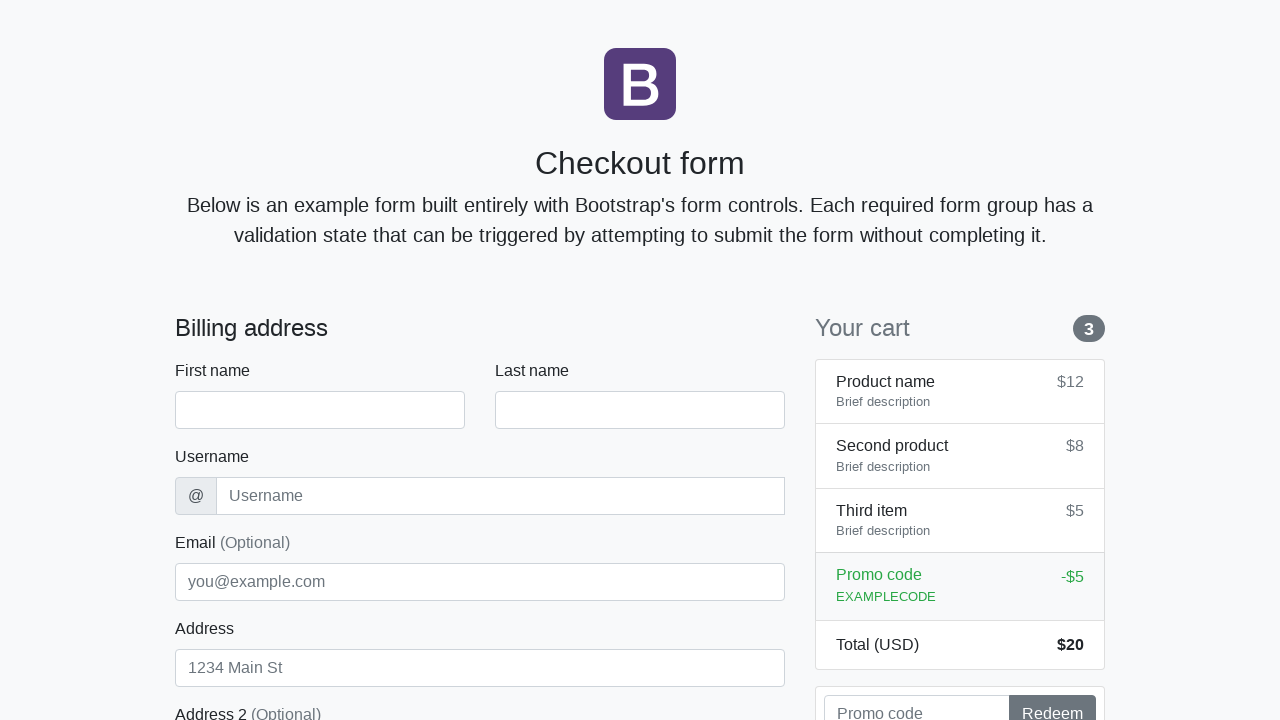

Filled first name field with 'Sarah' on #firstName
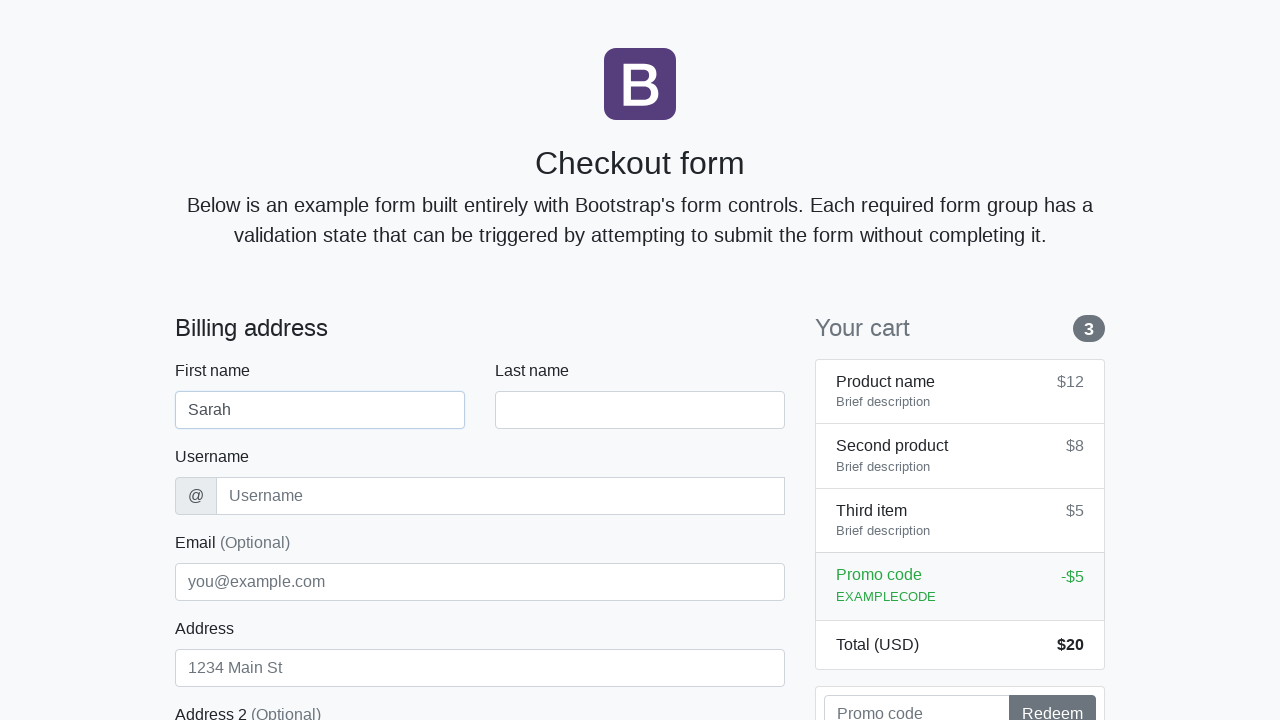

Filled last name field with 'Davis' on #lastName
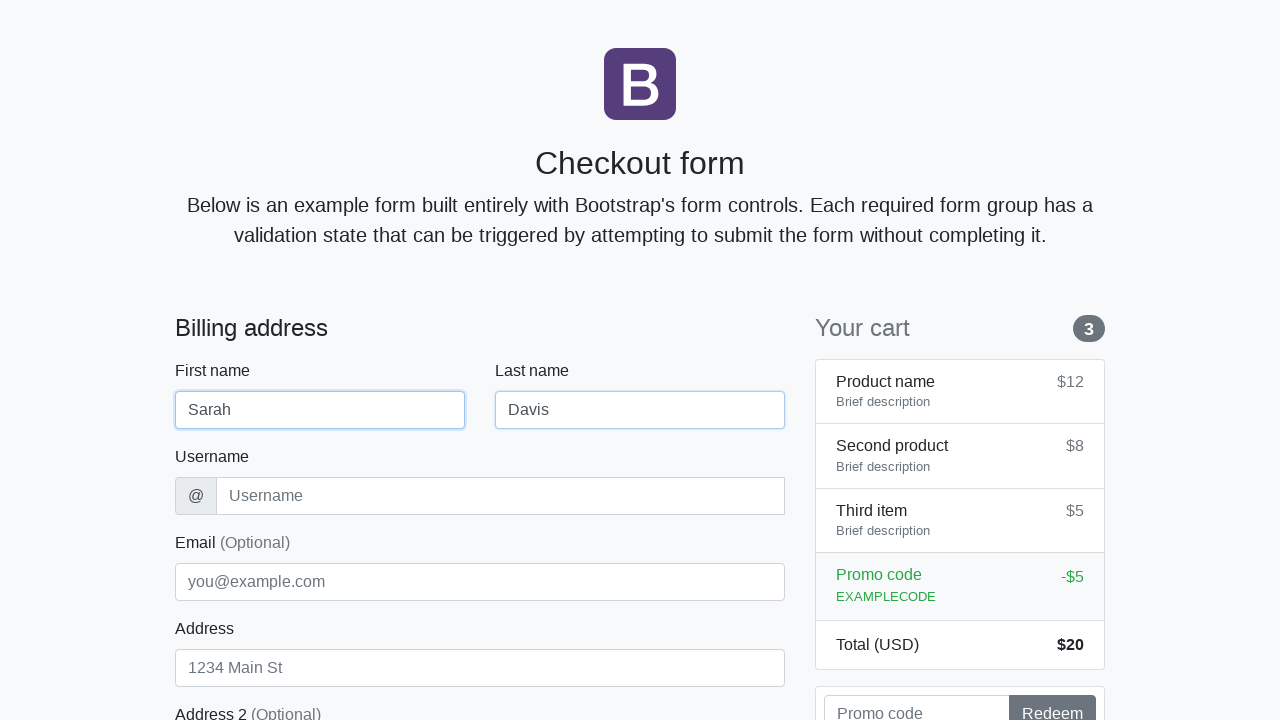

Filled username field with 'sdavis2024' on #username
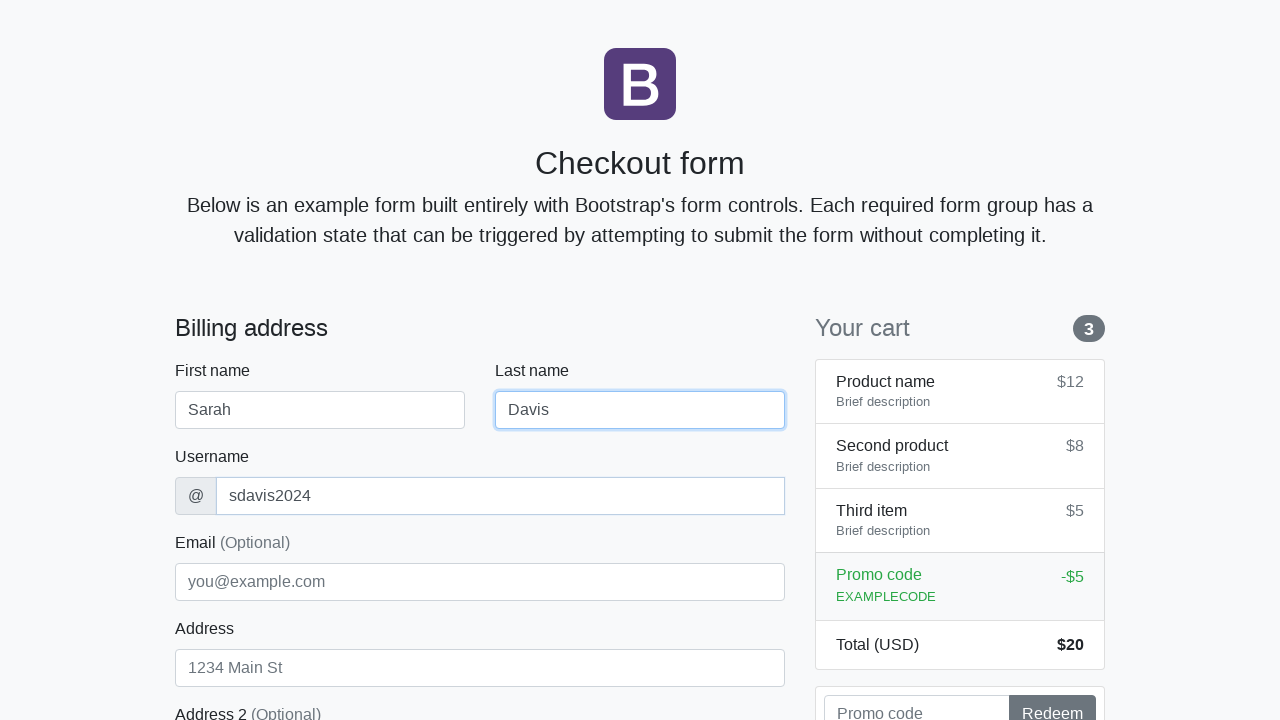

Filled address field with 'Birch Boulevard 654' on #address
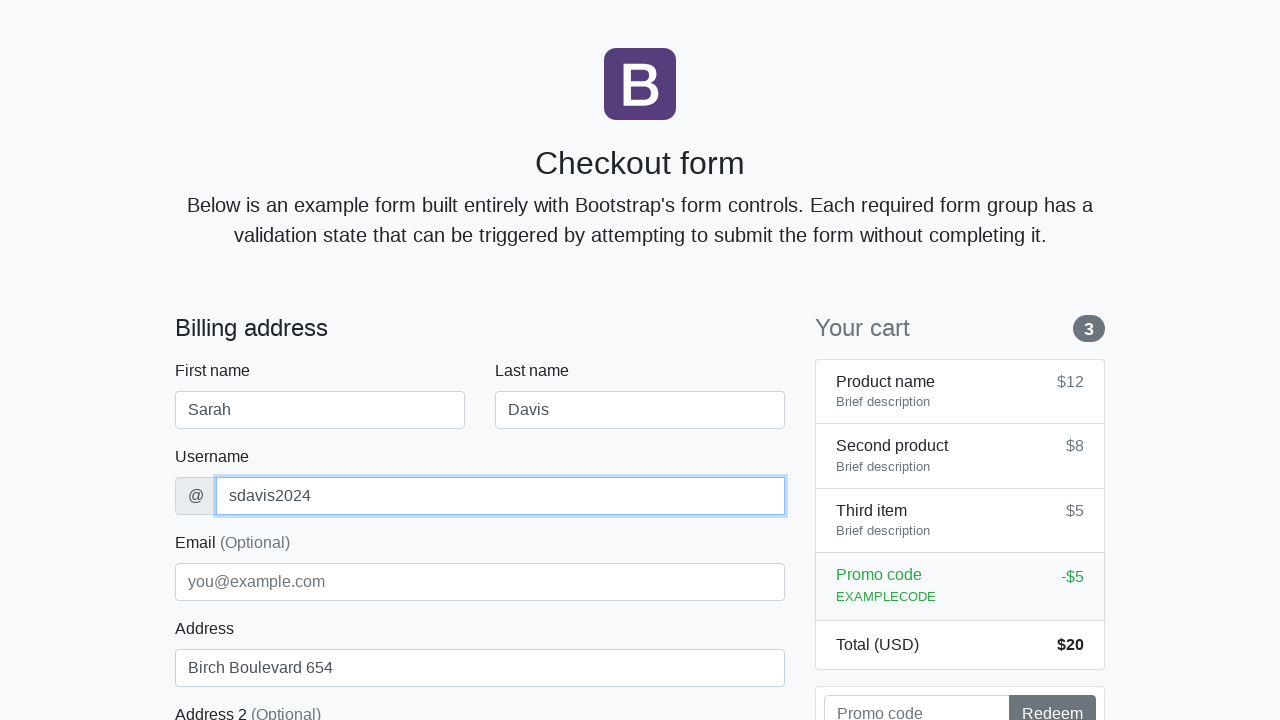

Filled email field with 'sarah.davis@inbox.com' on #email
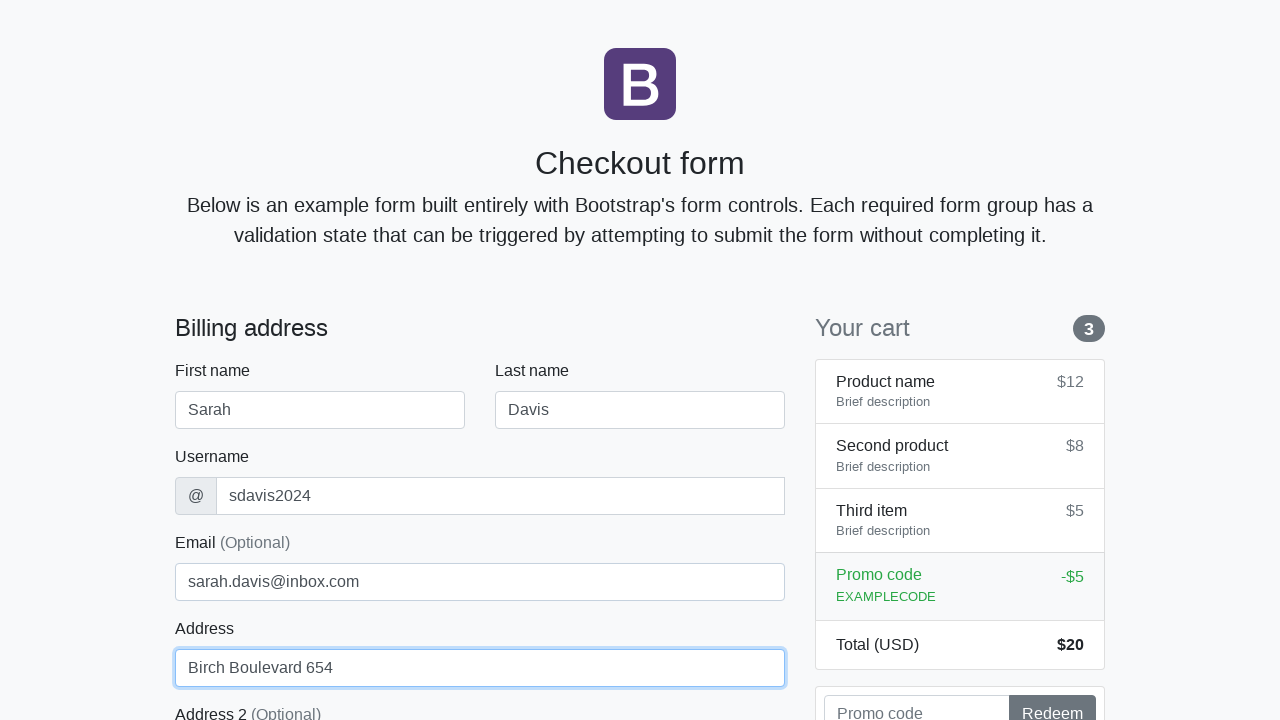

Selected 'United States' as country on #country
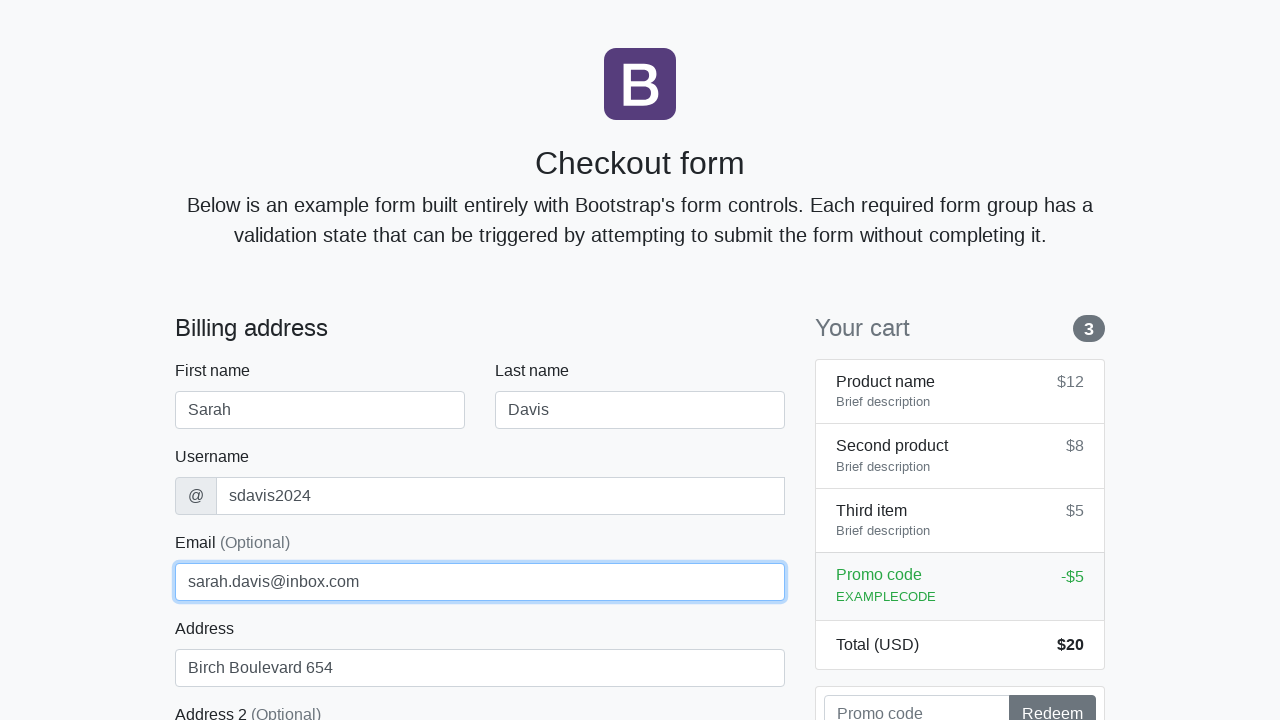

Selected 'California' as state on #state
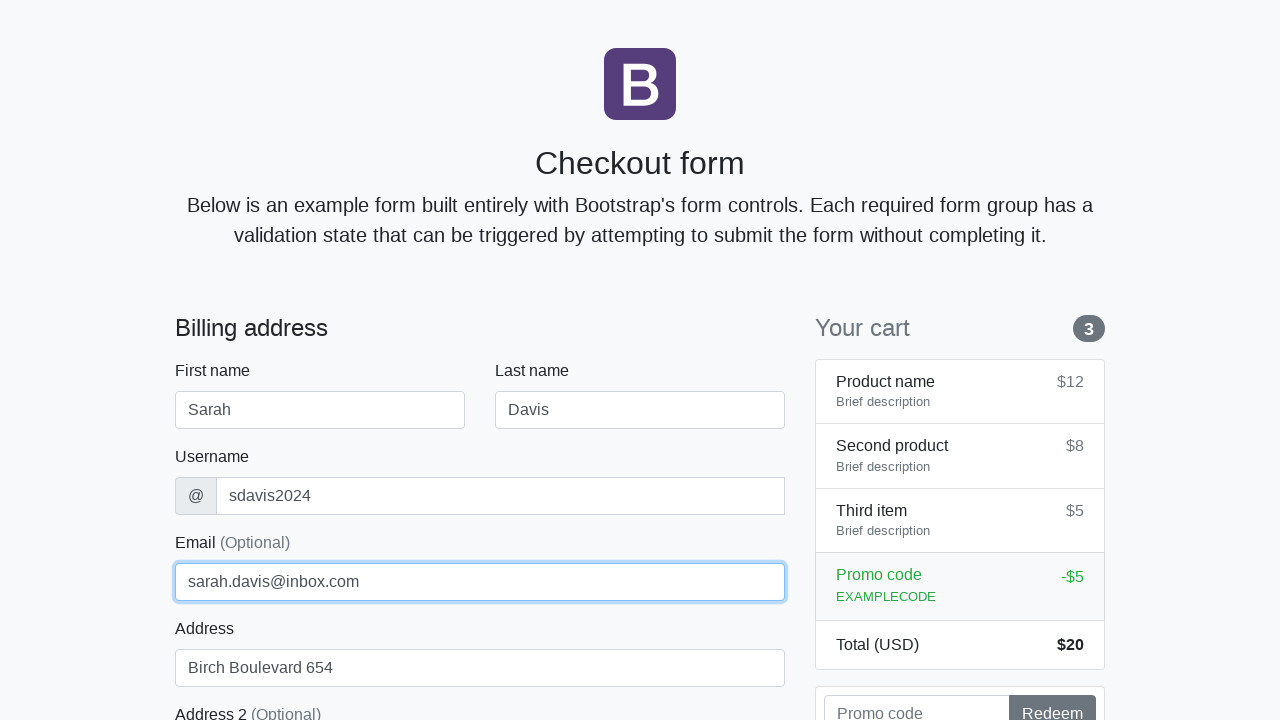

Filled zip code field with '33101' on #zip
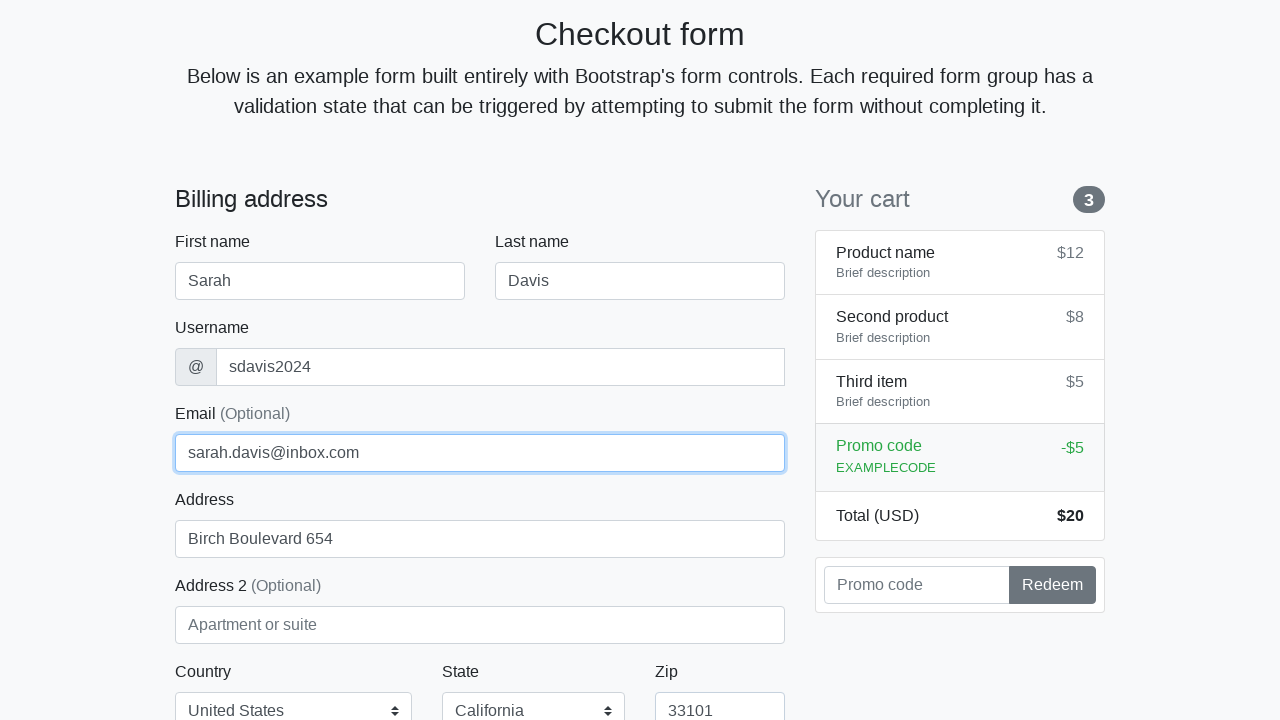

Filled credit card name field with 'Sarah Davis' on #cc-name
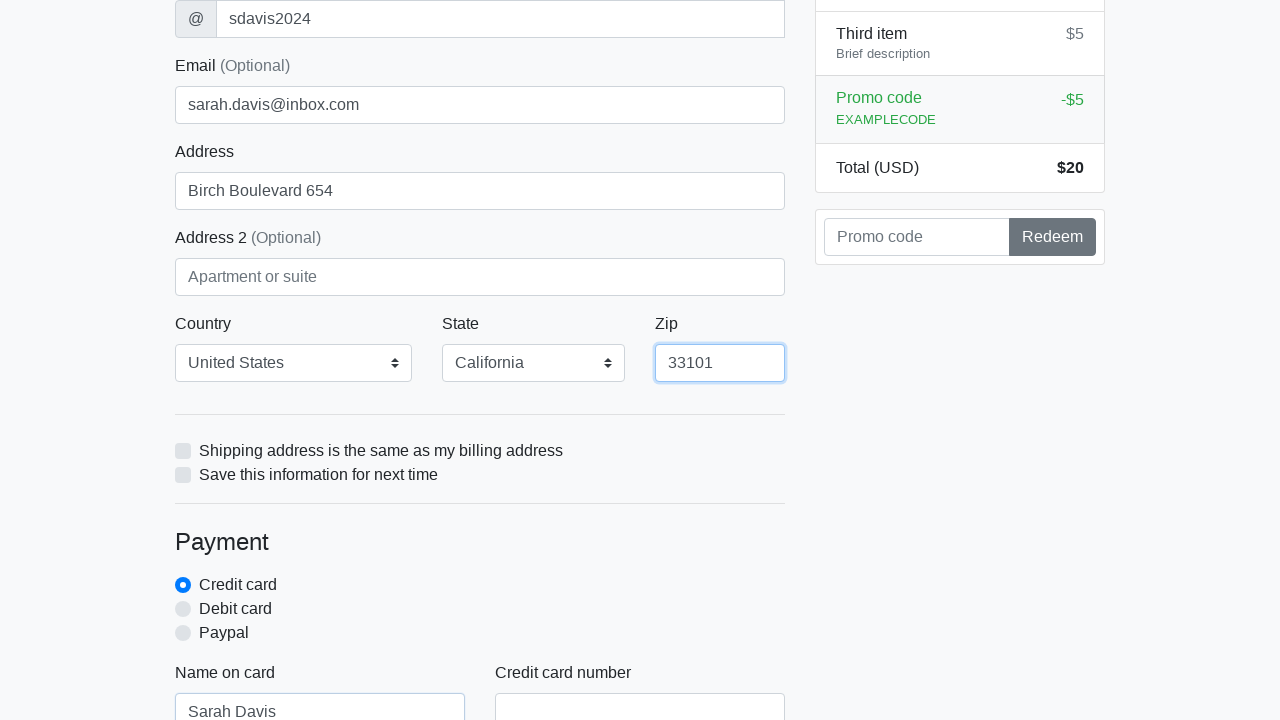

Filled credit card number field with '4539578763621486' on #cc-number
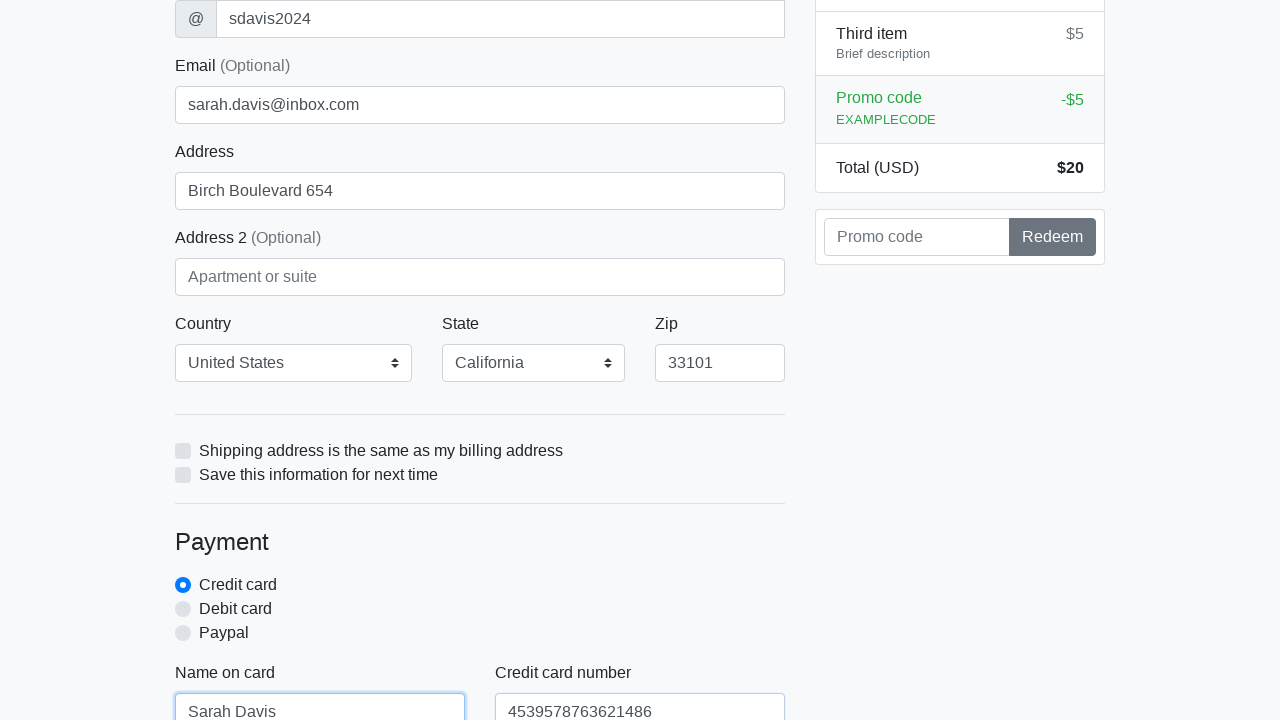

Filled credit card expiration field with '06/28' on #cc-expiration
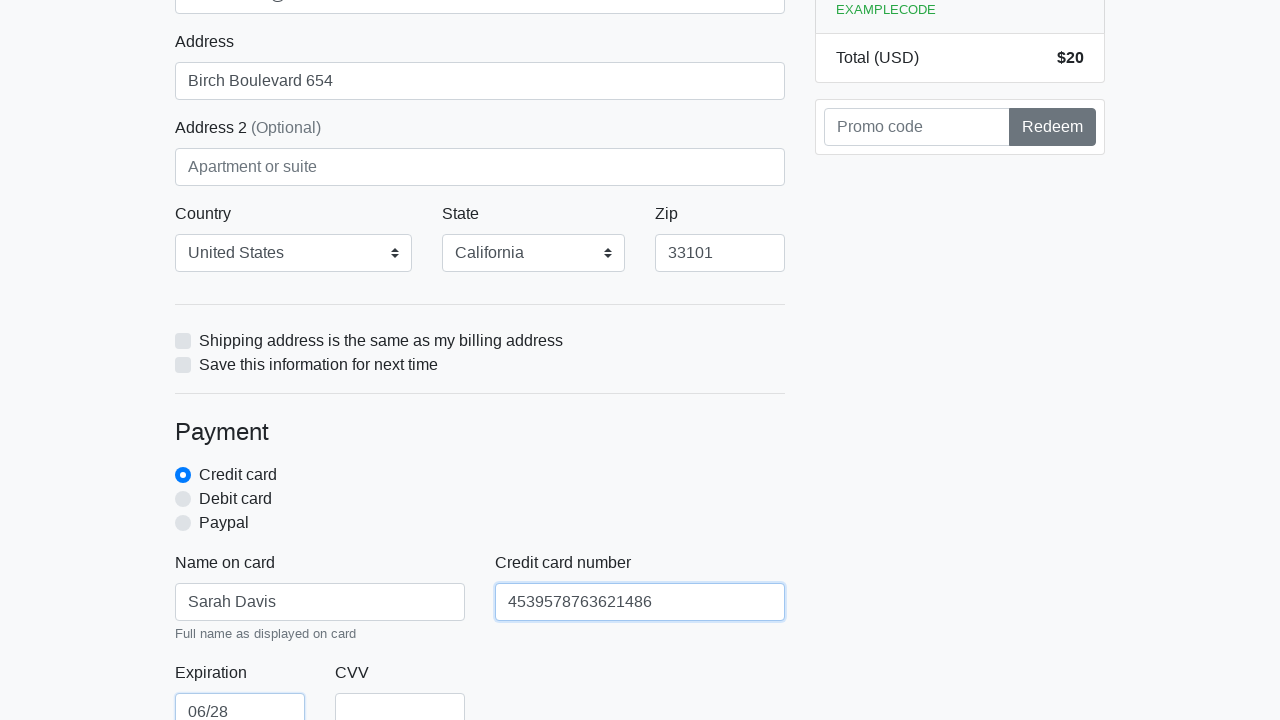

Filled credit card CVV field with '987' on #cc-cvv
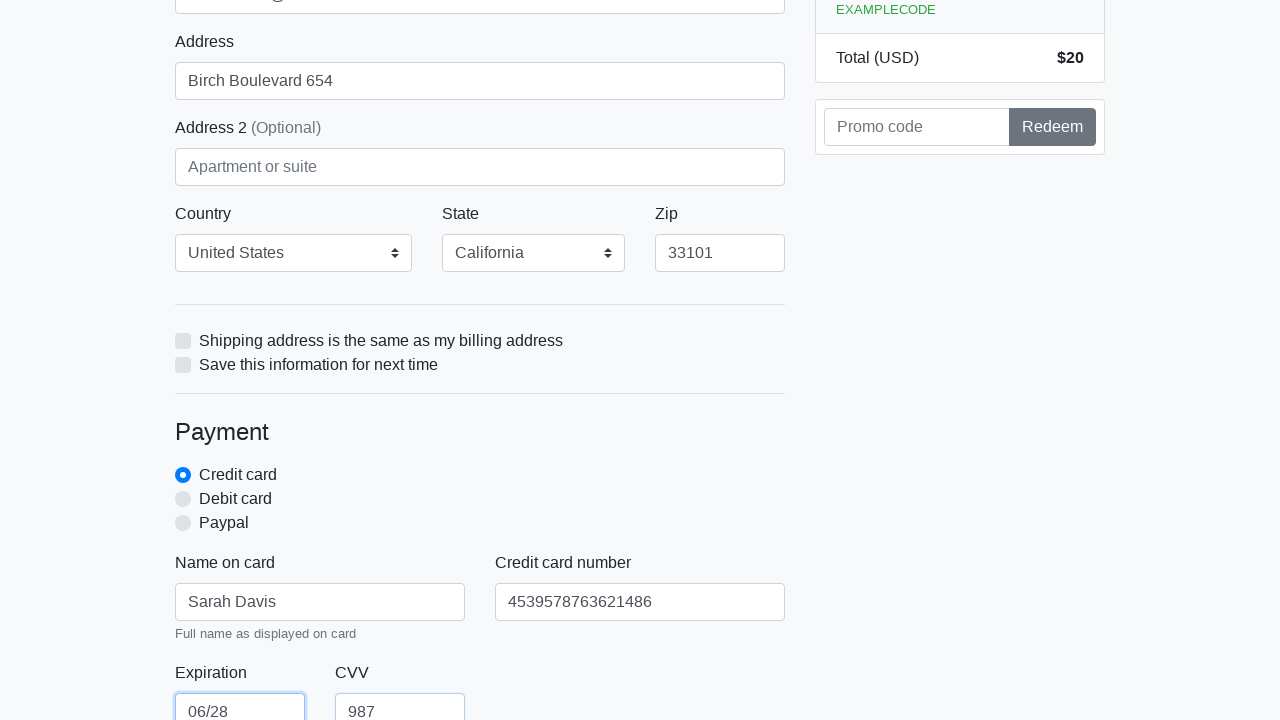

Clicked proceed button to submit checkout form at (480, 500) on xpath=/html/body/div/div[2]/div[2]/form/button
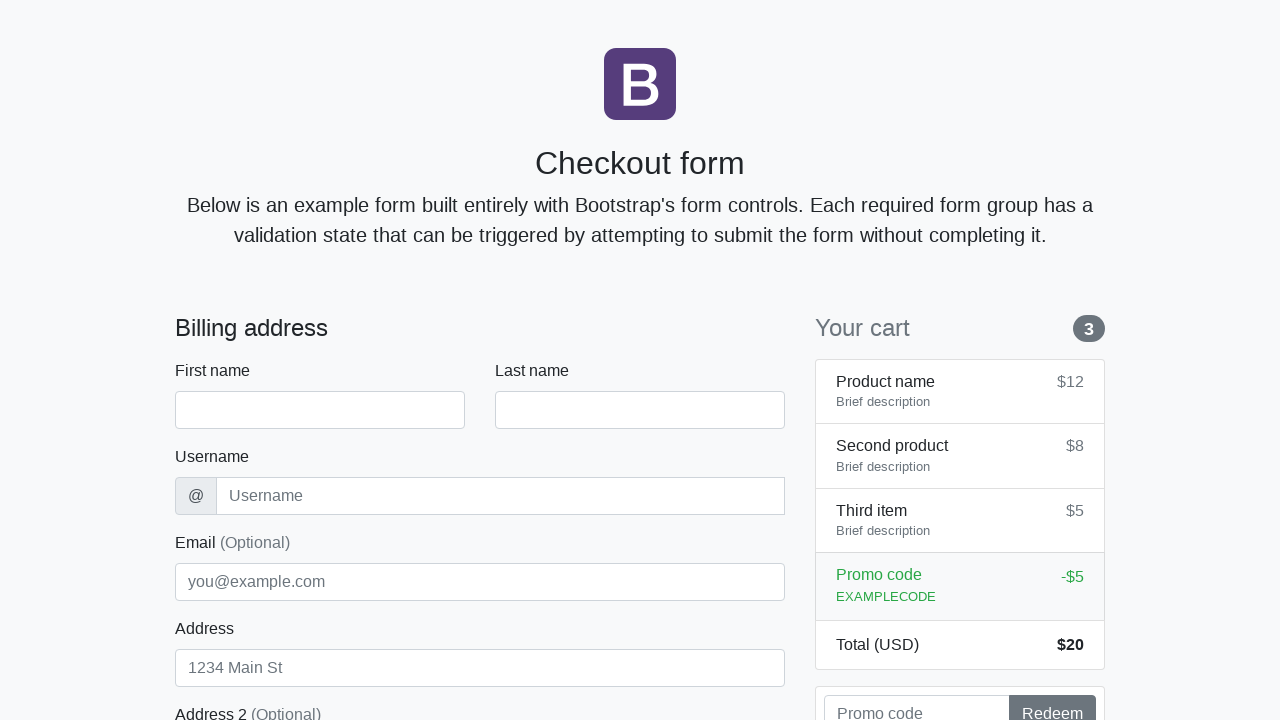

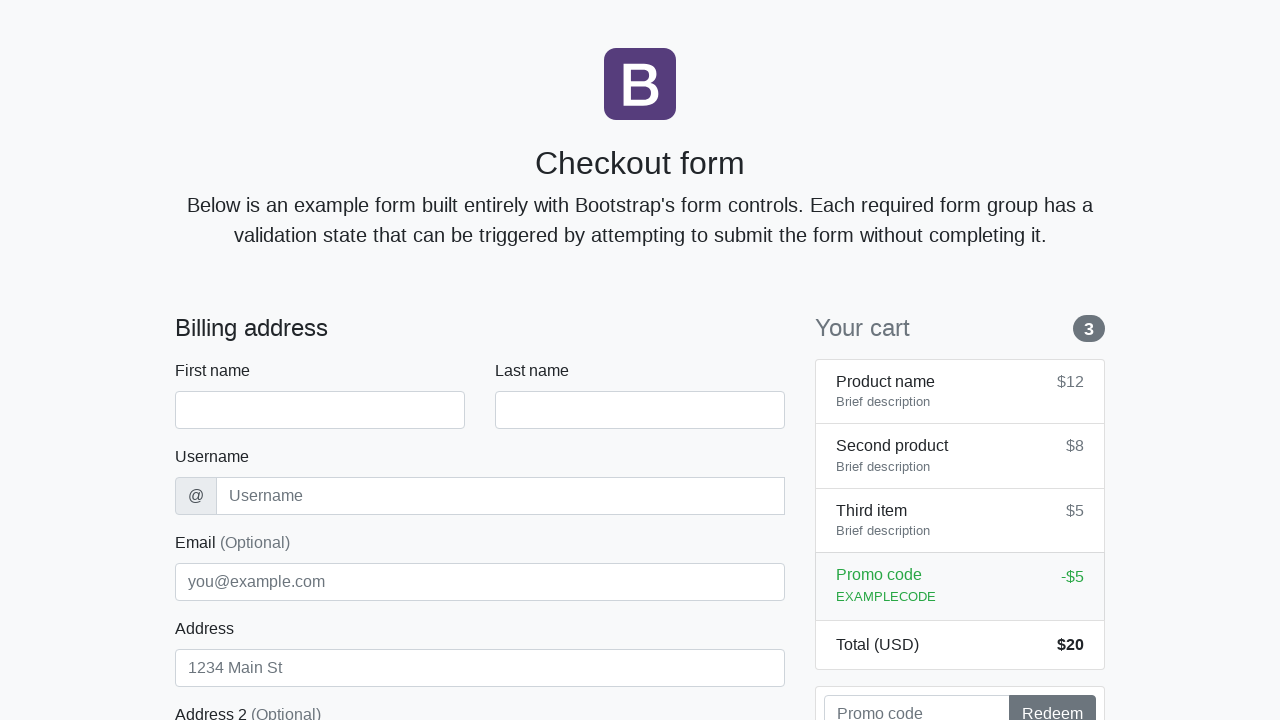